Navigates to the homepage and then to a specific product details page, verifying the page loads within acceptable time

Starting URL: https://automationexercise.com

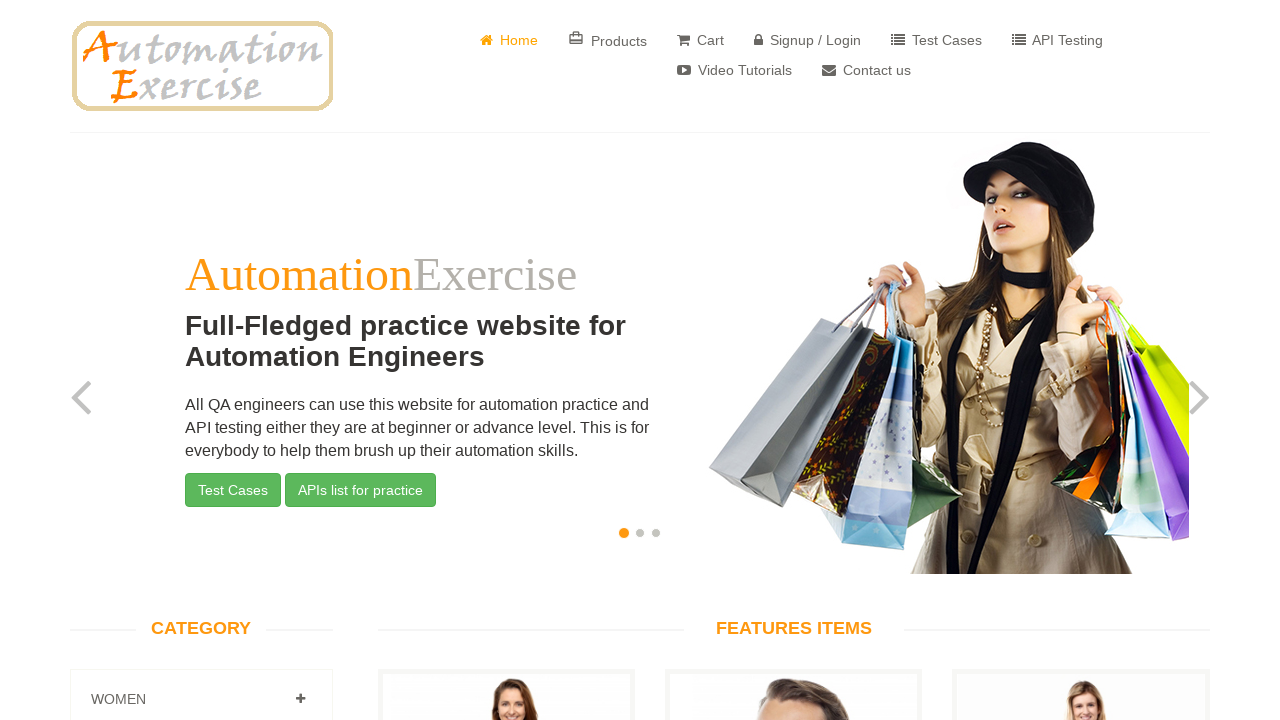

Navigated to product details page for blue-top product
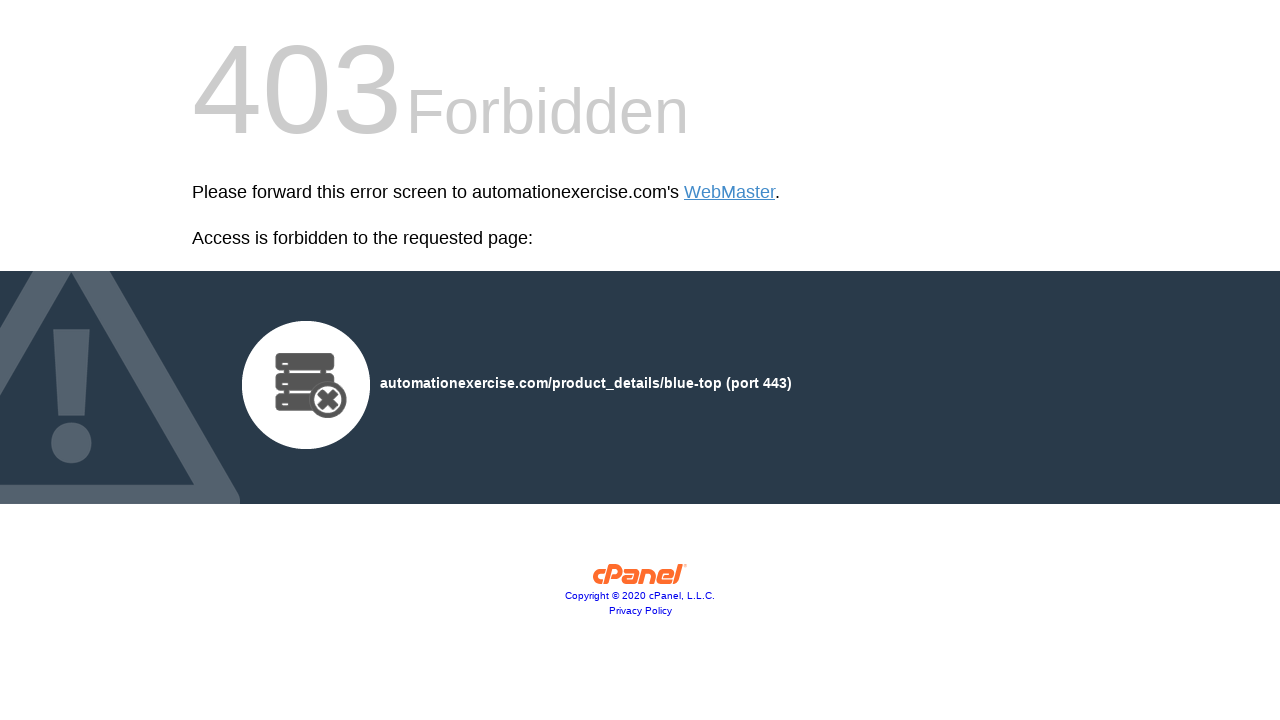

Product details page loaded and DOM content rendered
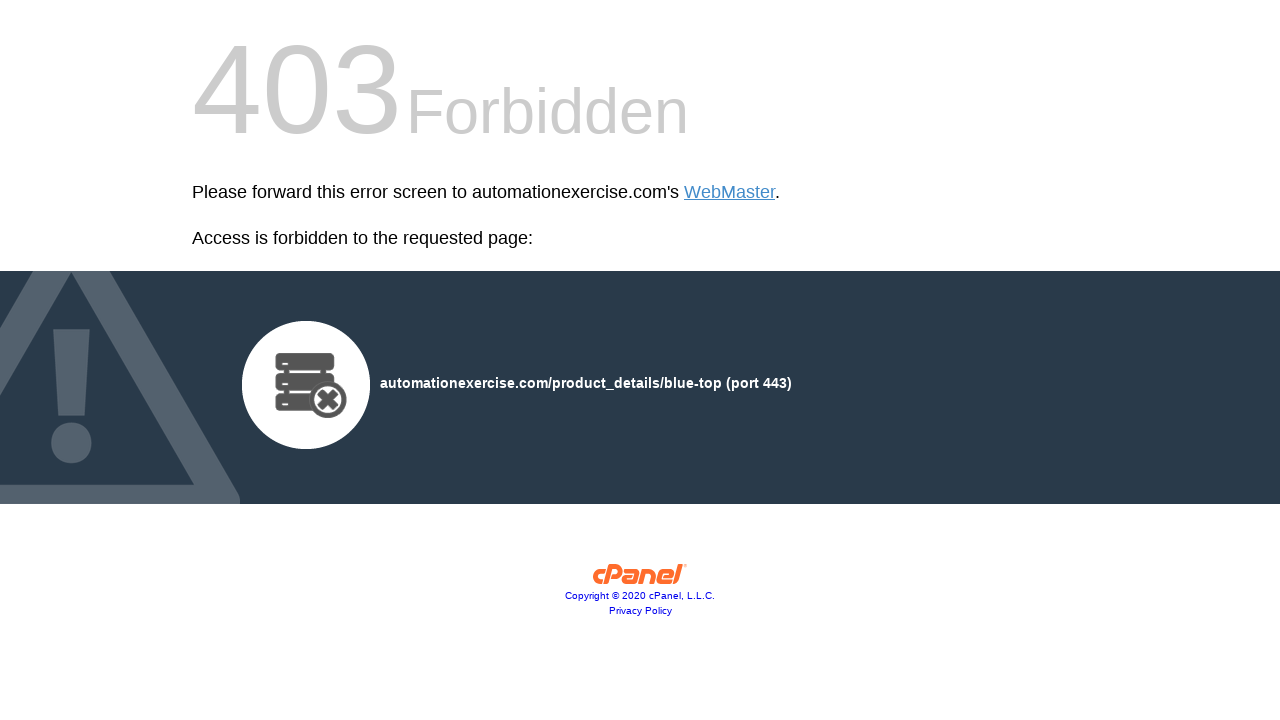

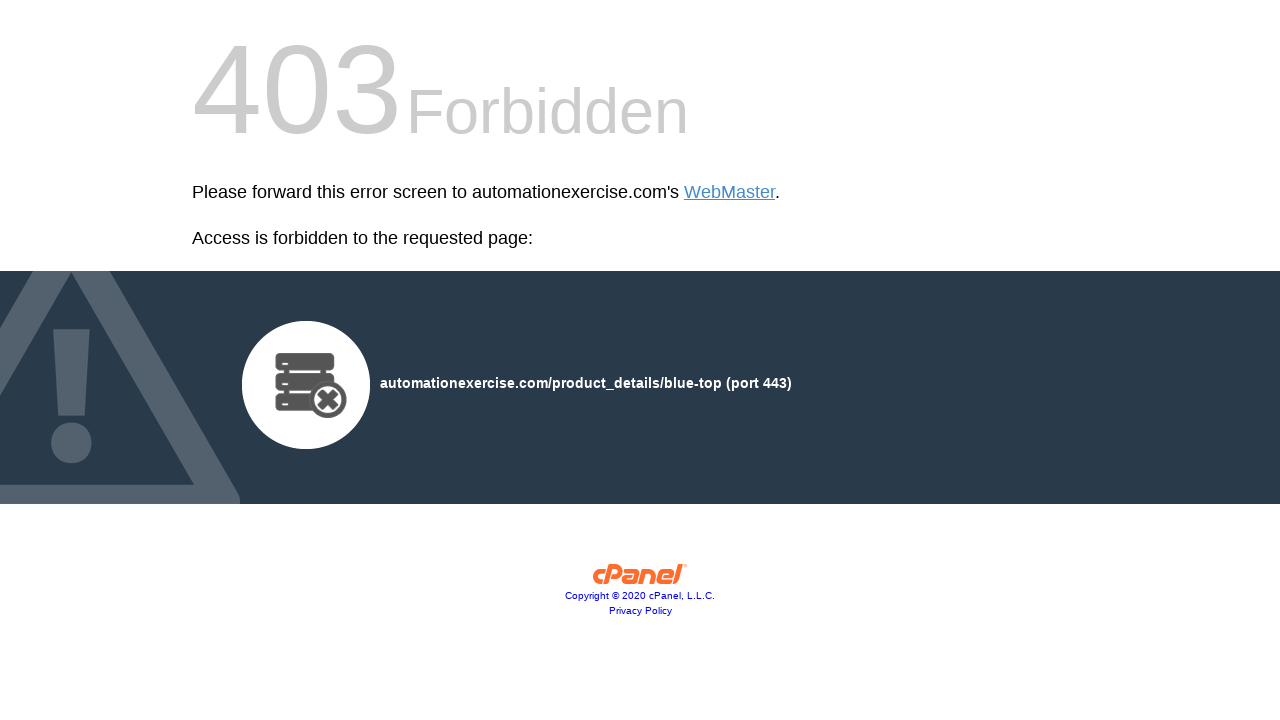